Tests keyboard input events by pressing the 'S' key and then performing CTRL+A and CTRL+C keyboard shortcuts on a training page

Starting URL: https://v1.training-support.net/selenium/input-events

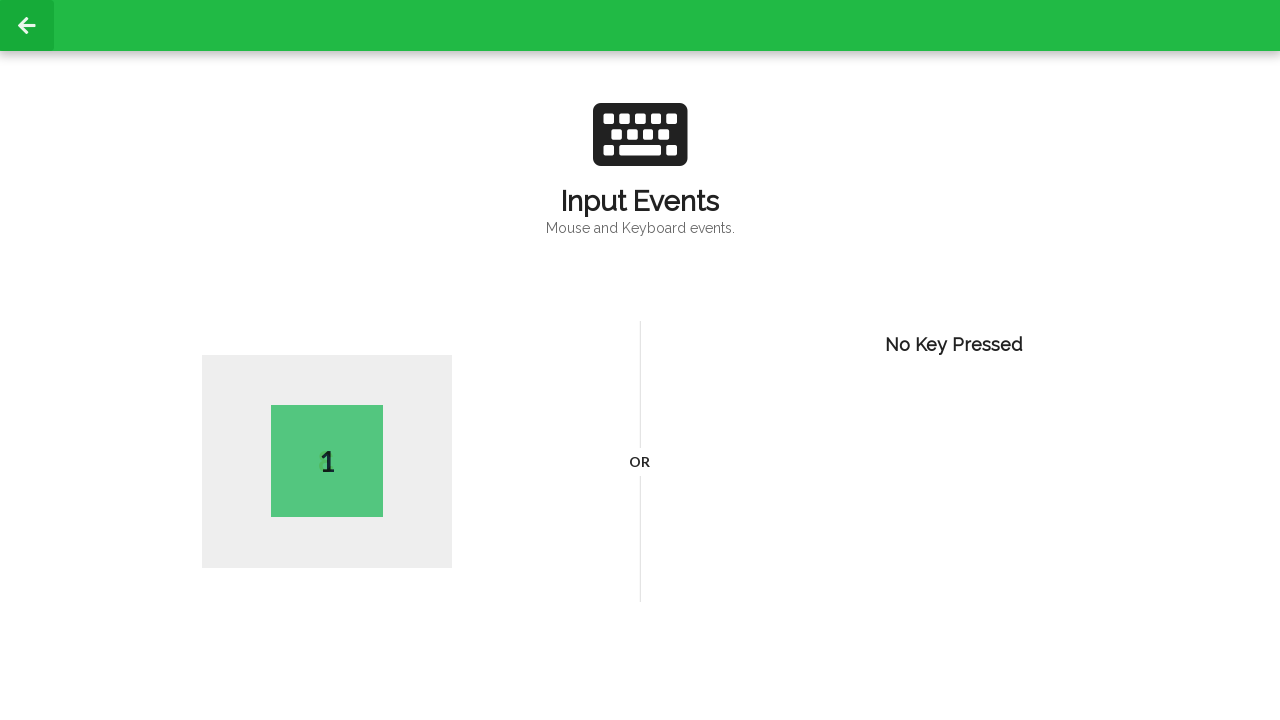

Pressed 'S' key
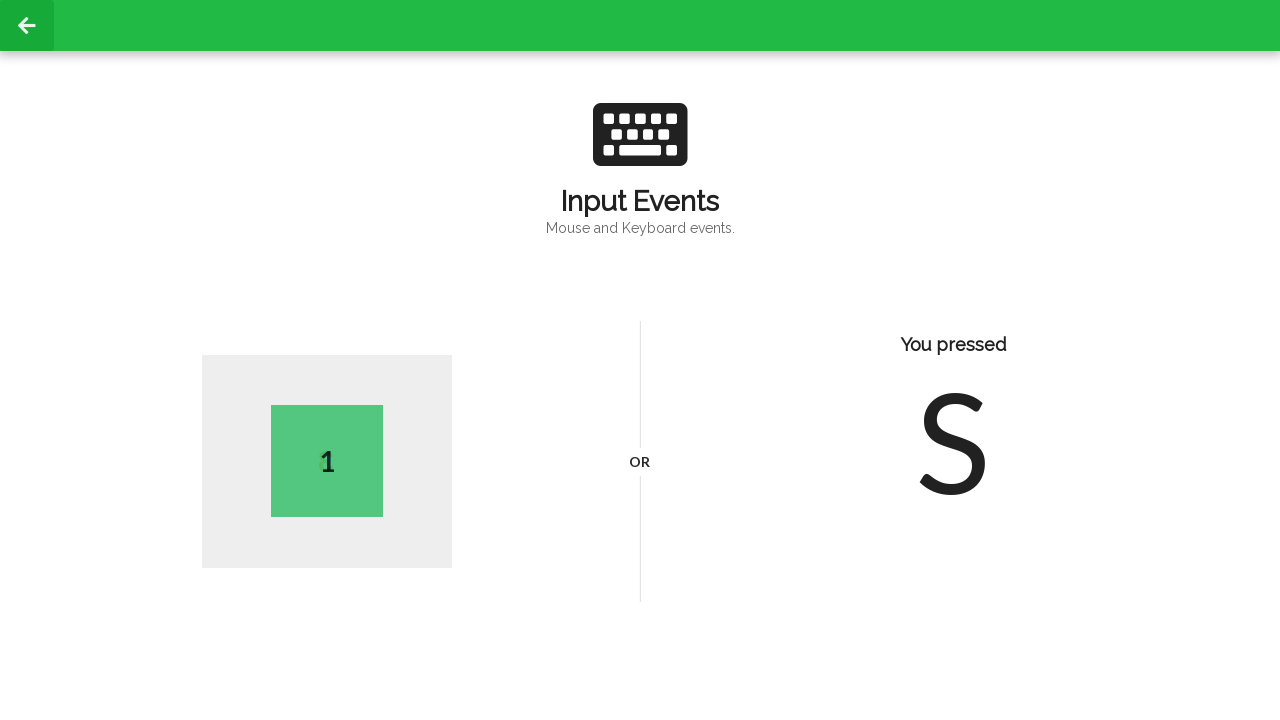

Pressed CTRL+A to select all
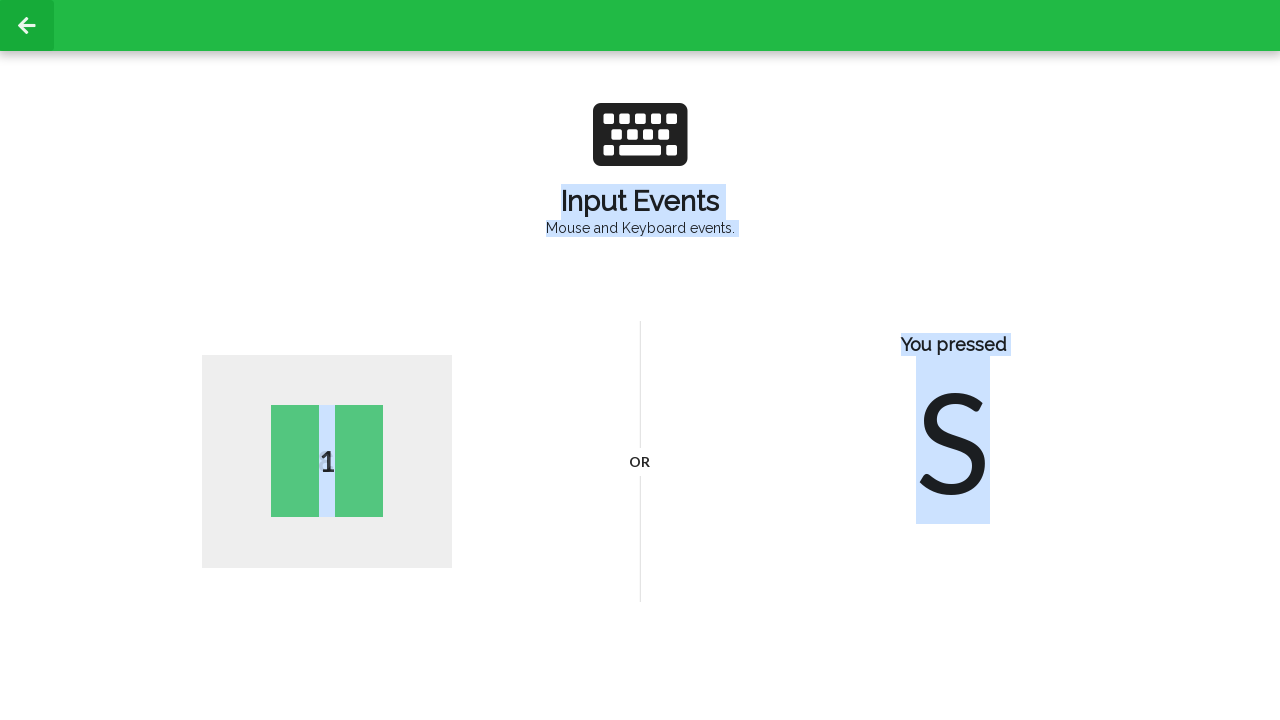

Pressed CTRL+C to copy
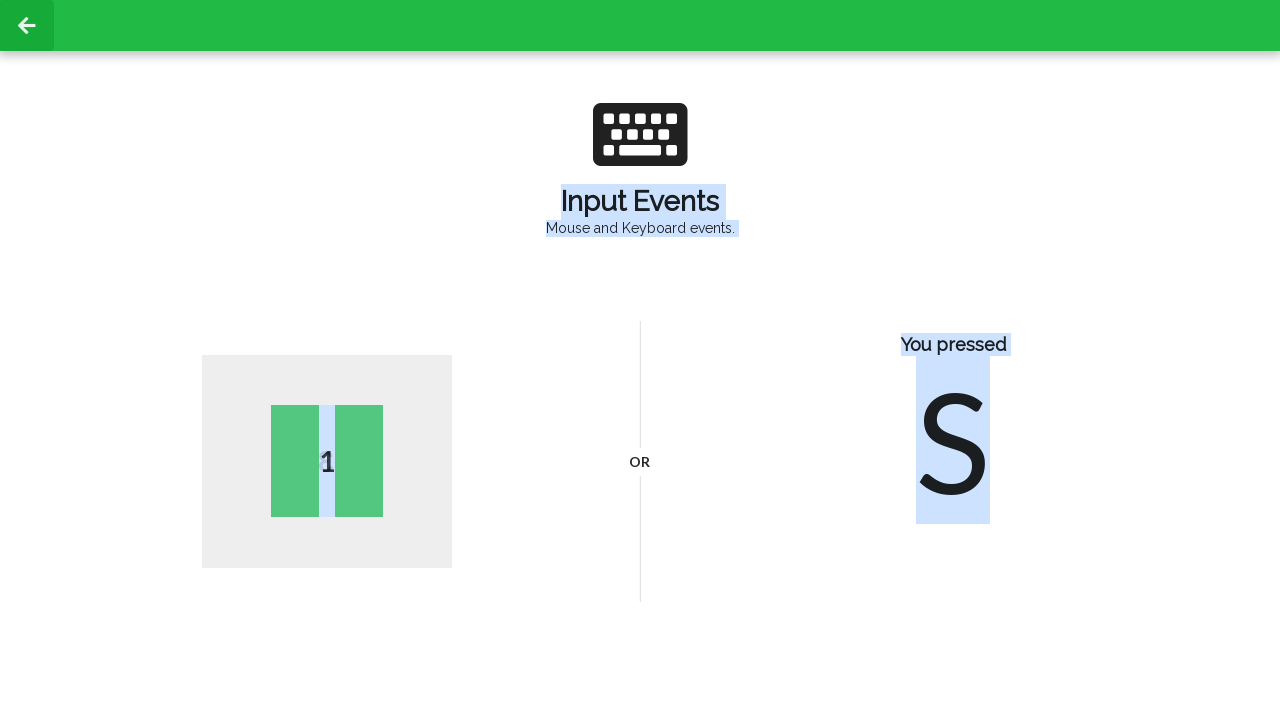

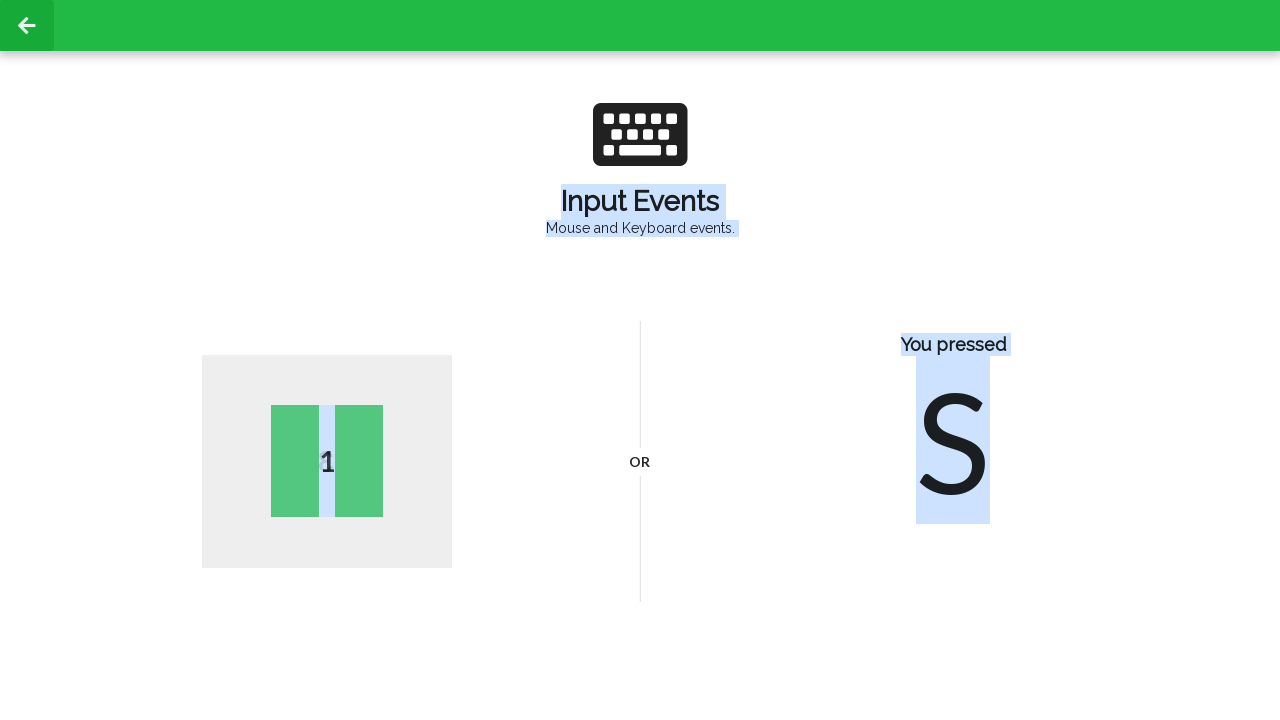